Tests YouTube search functionality by searching for "API testing by tester talk" and verifying search results are displayed

Starting URL: https://www.youtube.com/

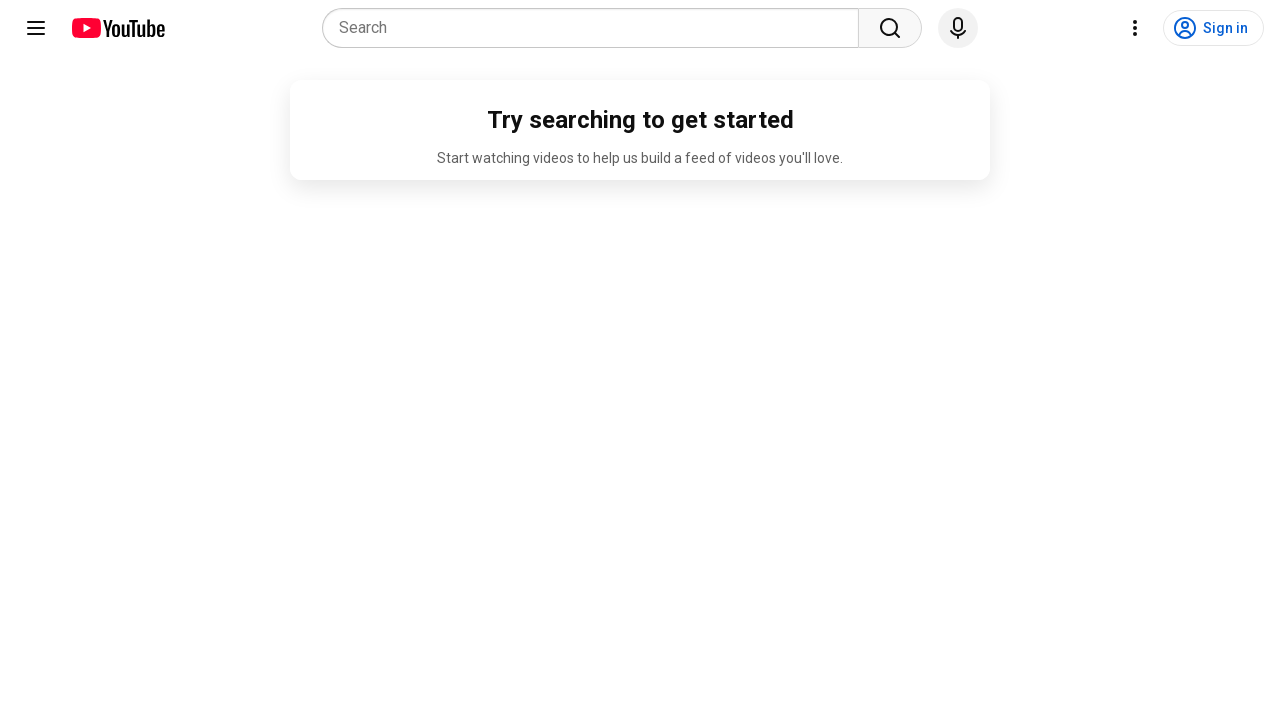

Clicked on the search combobox at (596, 28) on internal:role=combobox[name="Search"i]
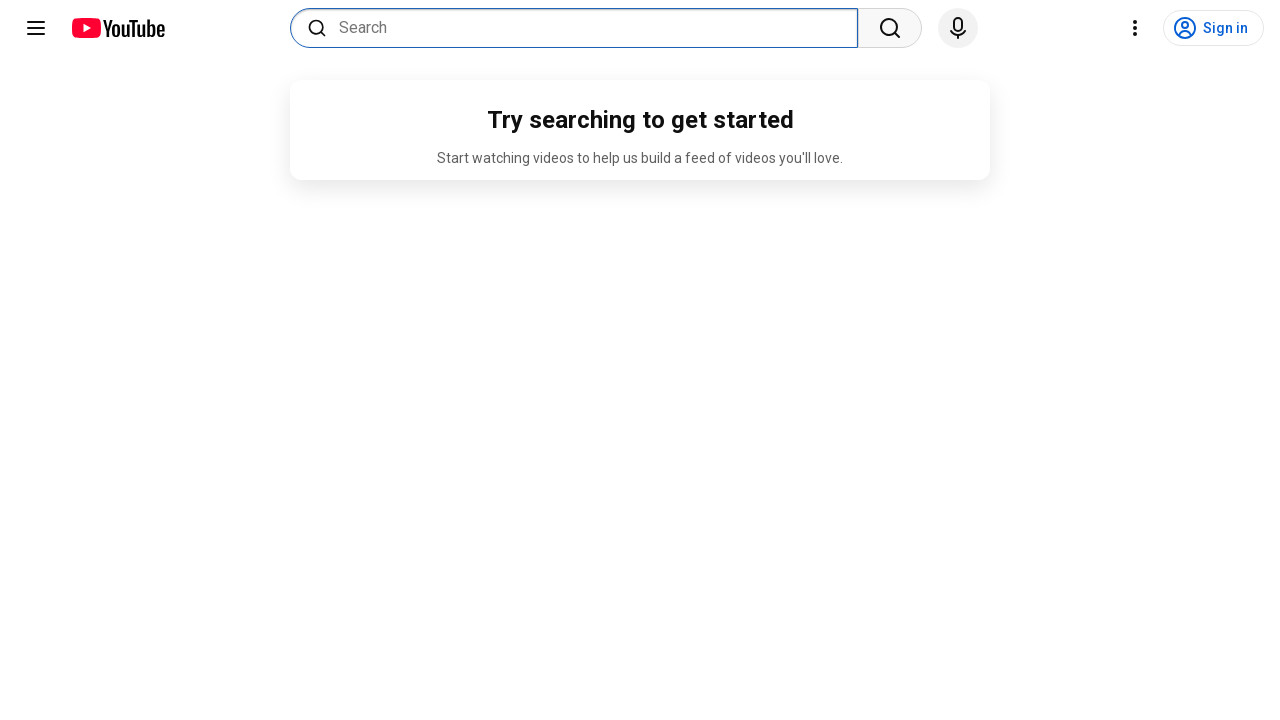

Filled search combobox with 'API testing by tester talk' on internal:role=combobox[name="Search"i]
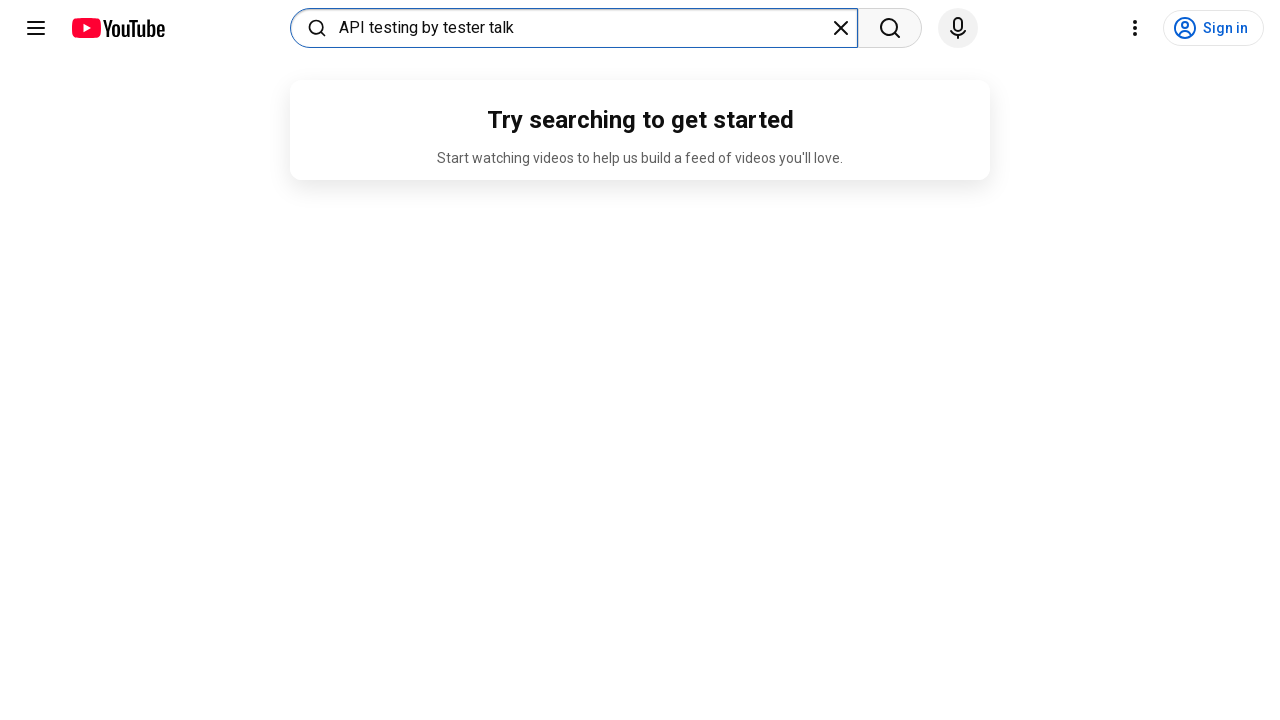

Clicked the search button to perform the search at (890, 28) on internal:role=button[name="Search"s]
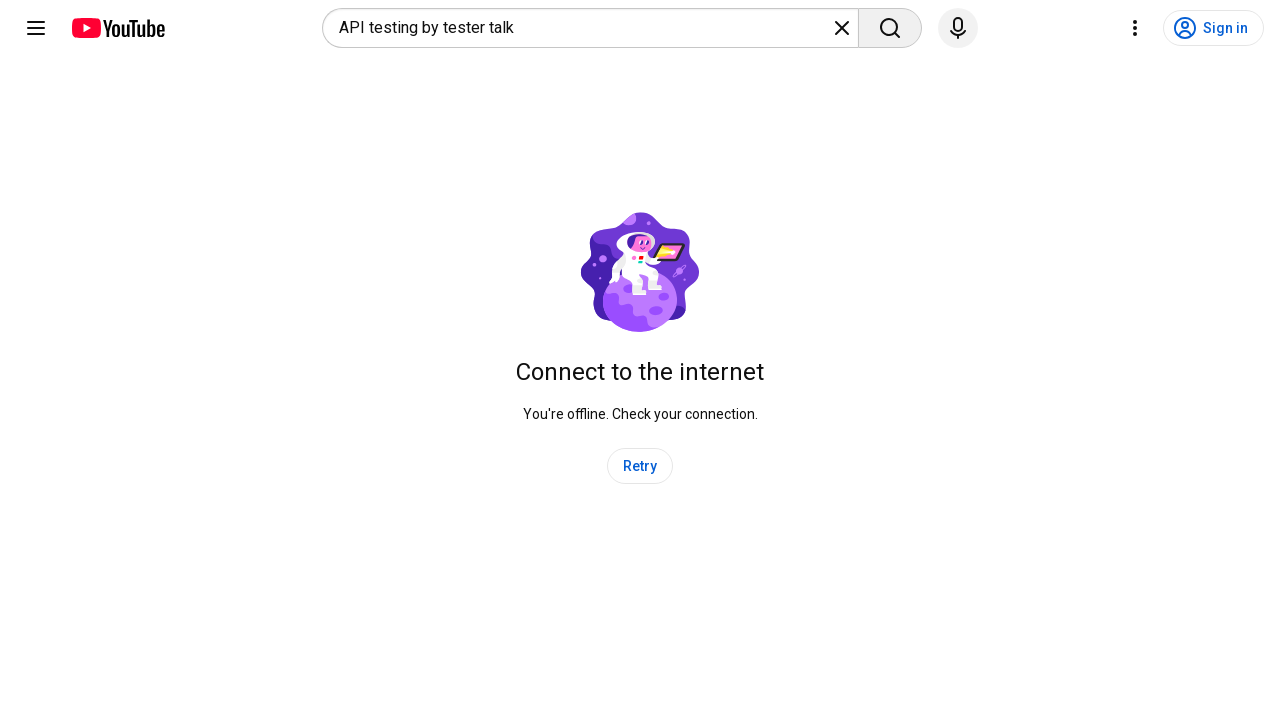

Search results loaded and displayed
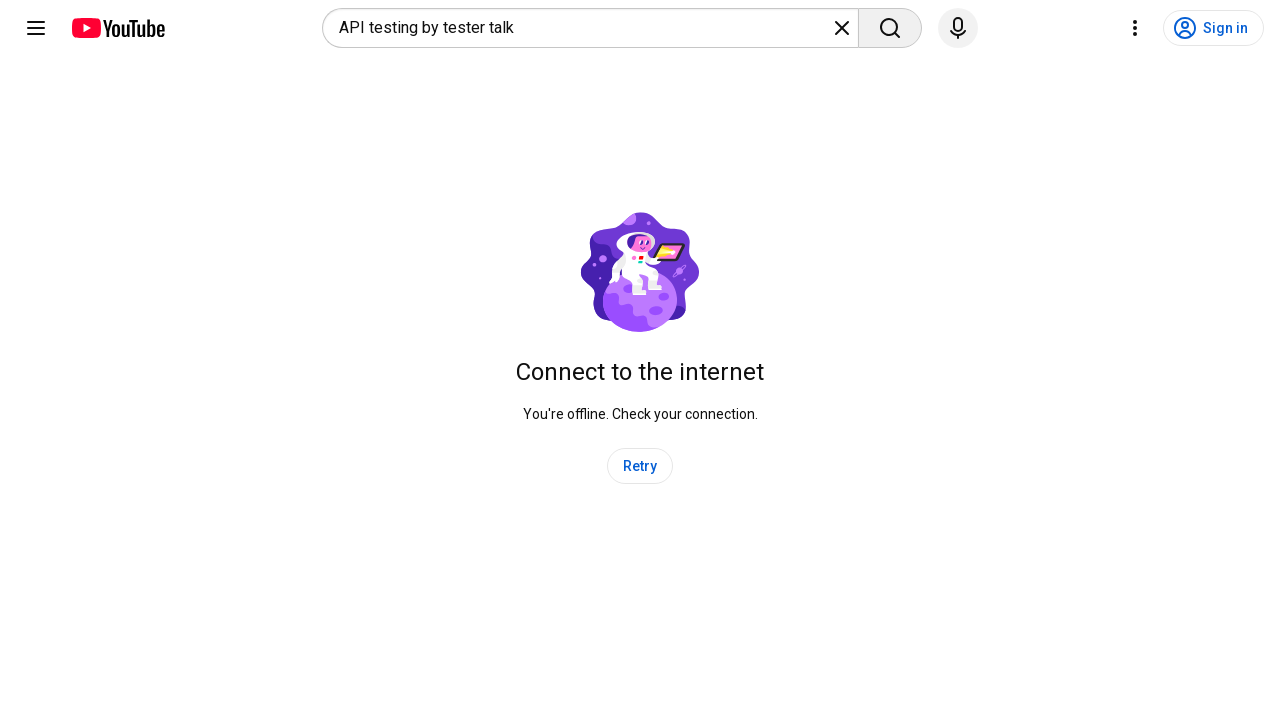

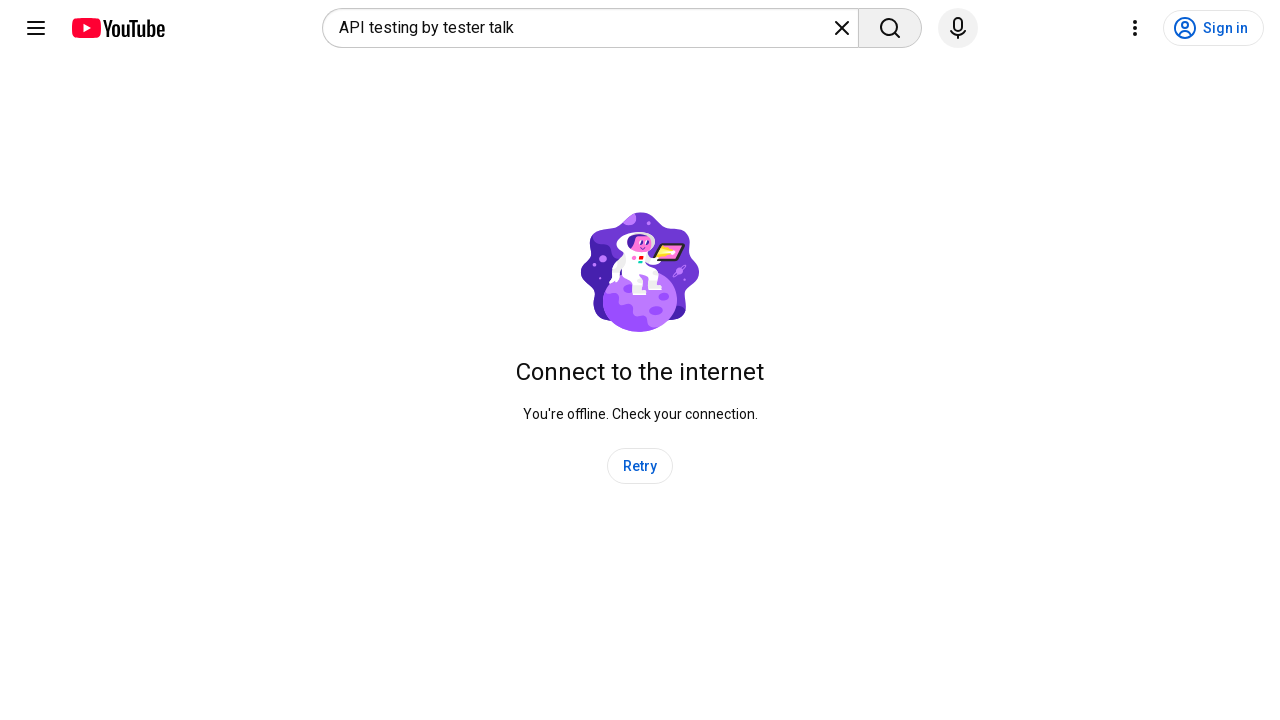